Tests checkbox interactions on a practice automation page by clicking three different checkboxes identified using various XPath strategies

Starting URL: https://rahulshettyacademy.com/AutomationPractice/

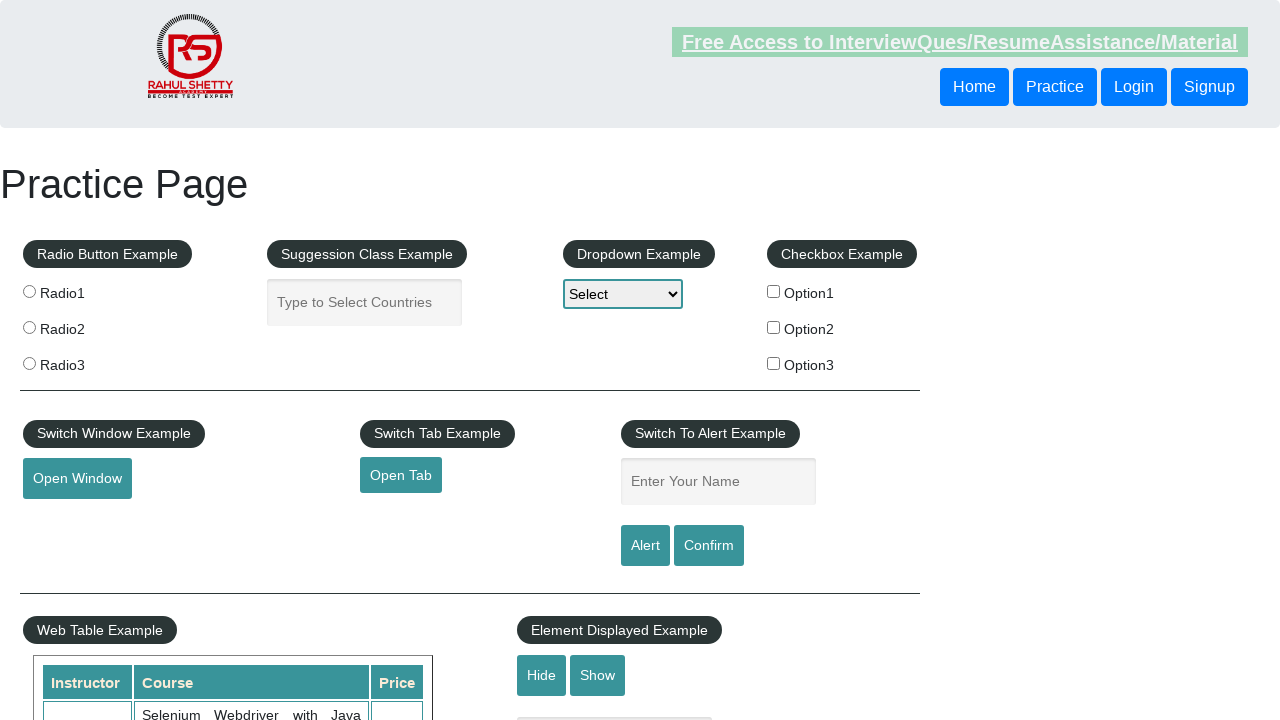

Located checkbox 1 using XPath with id attribute
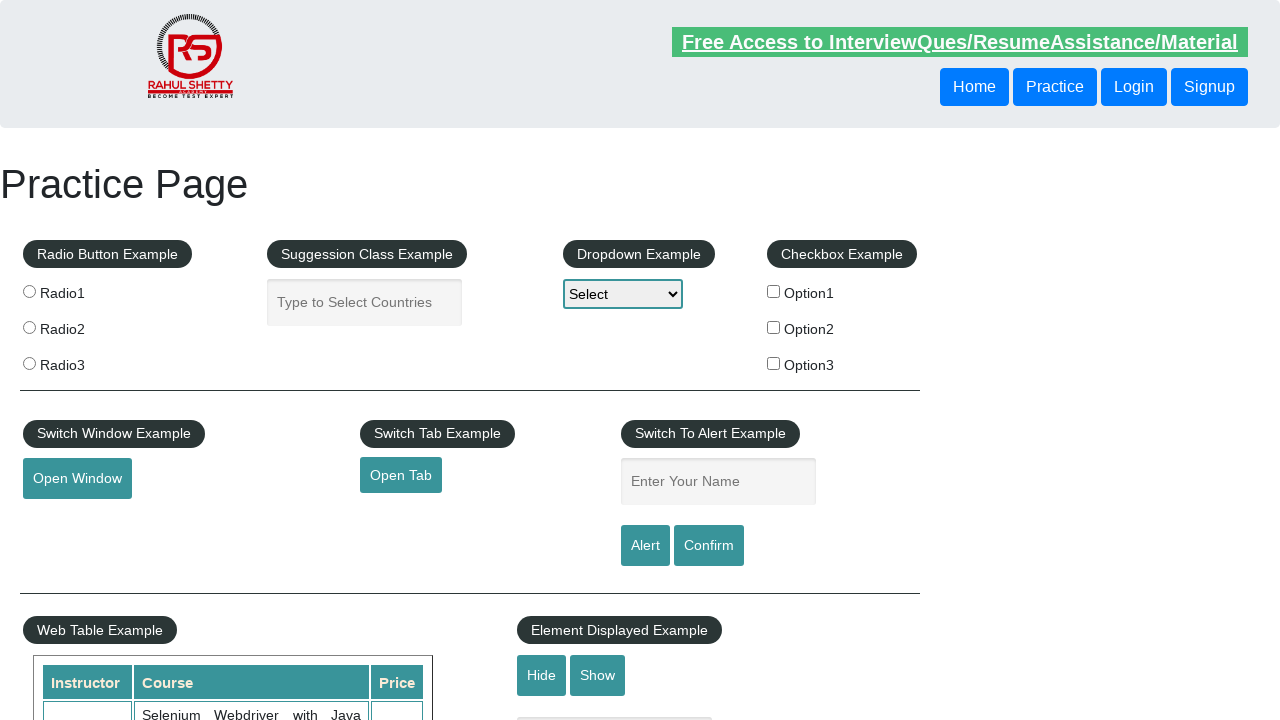

Verified checkbox 1 is visible
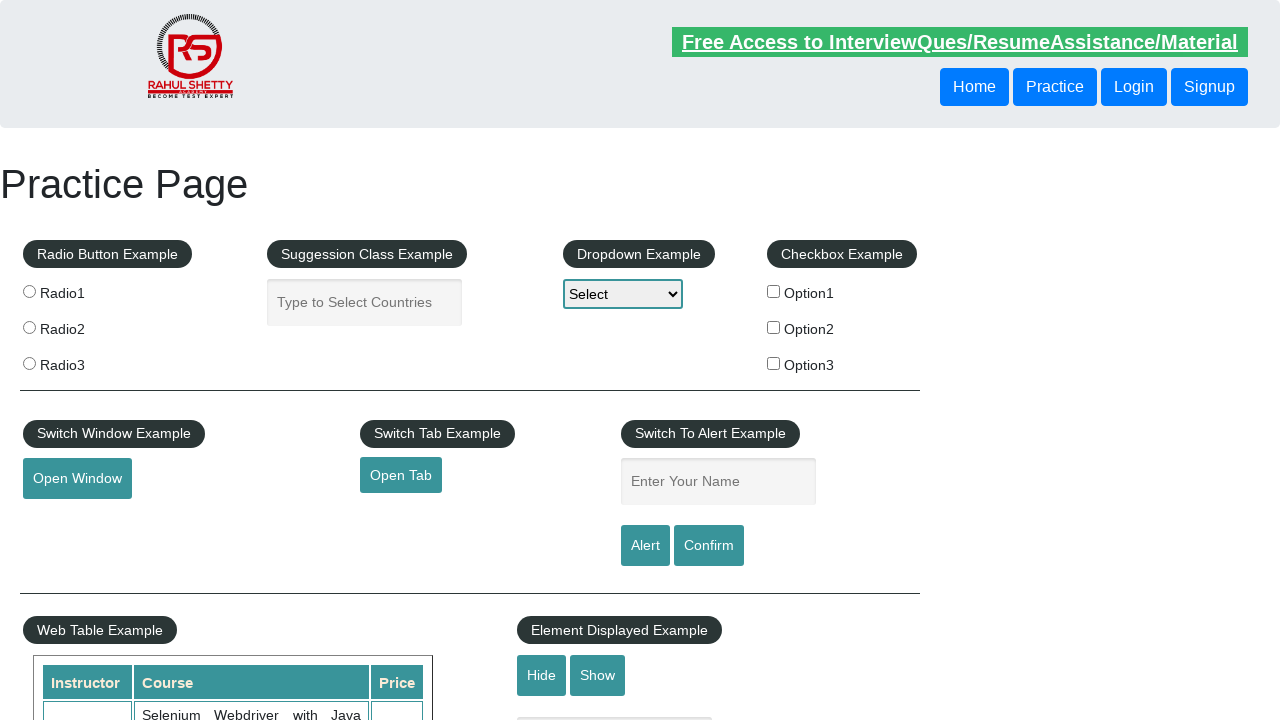

Clicked checkbox 1 (id='checkBoxOption1') at (774, 291) on xpath=//input[@id='checkBoxOption1']
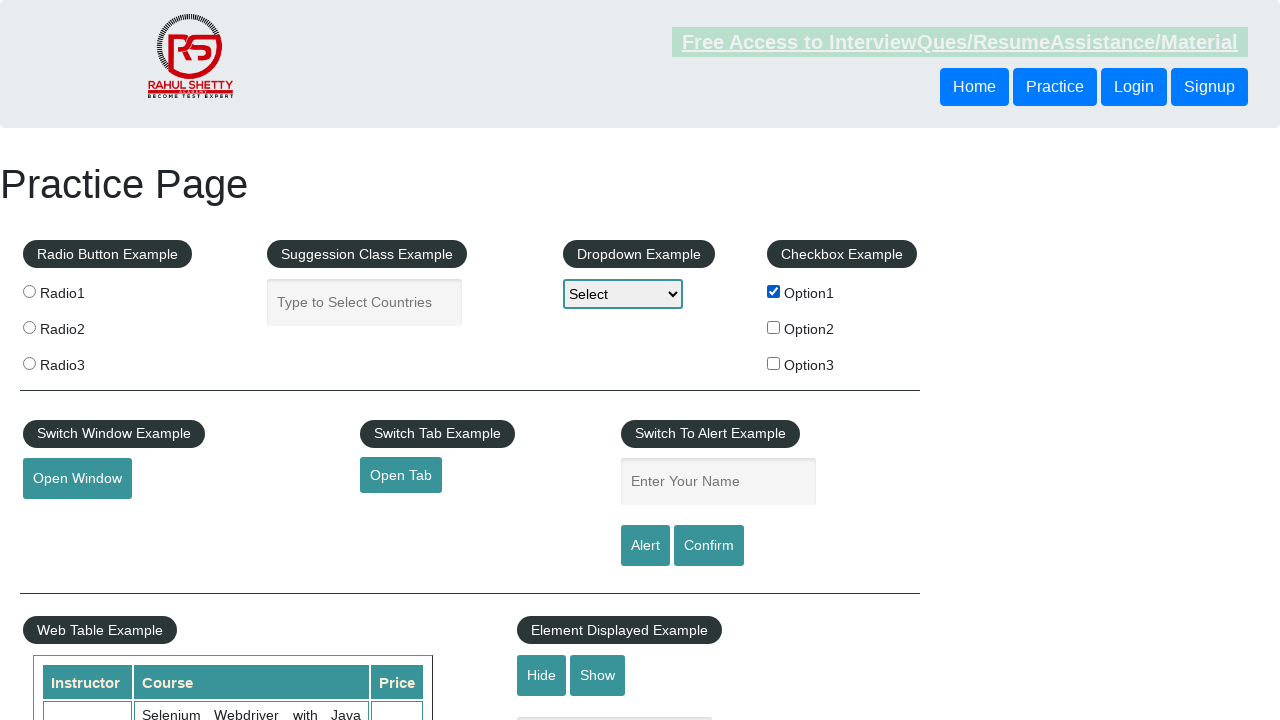

Located checkbox 2 using XPath with value attribute
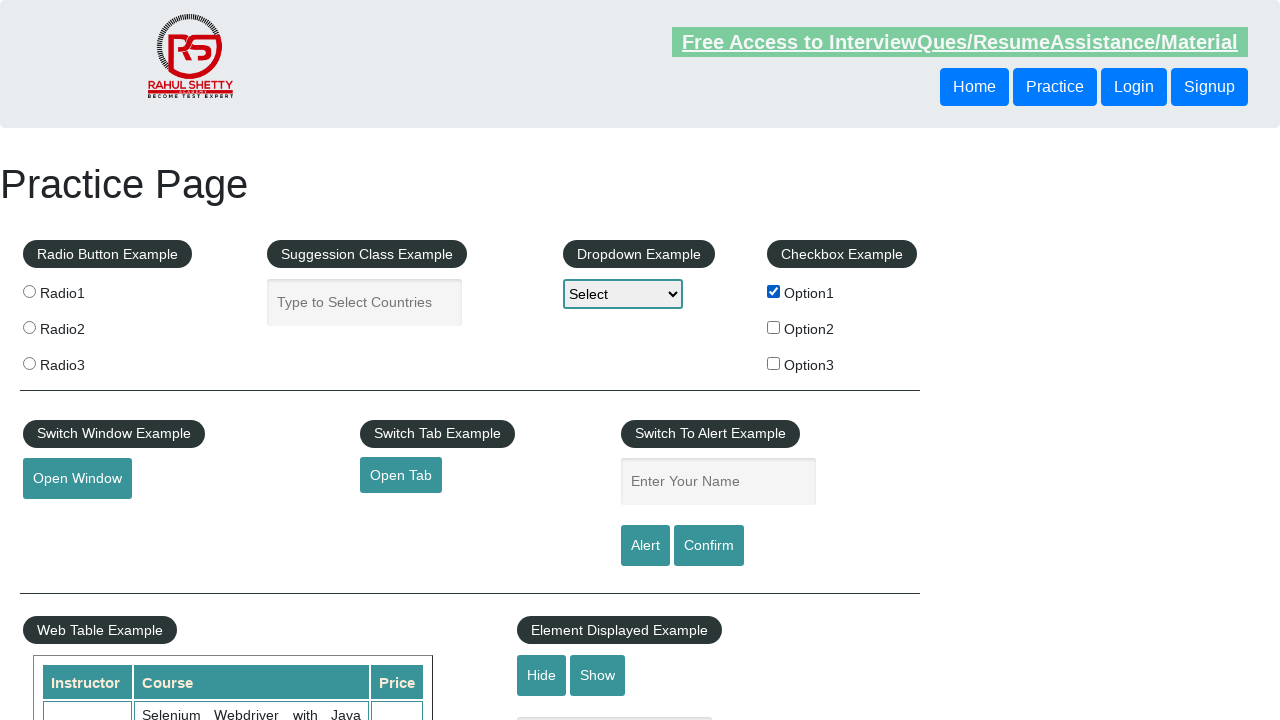

Verified checkbox 2 is visible
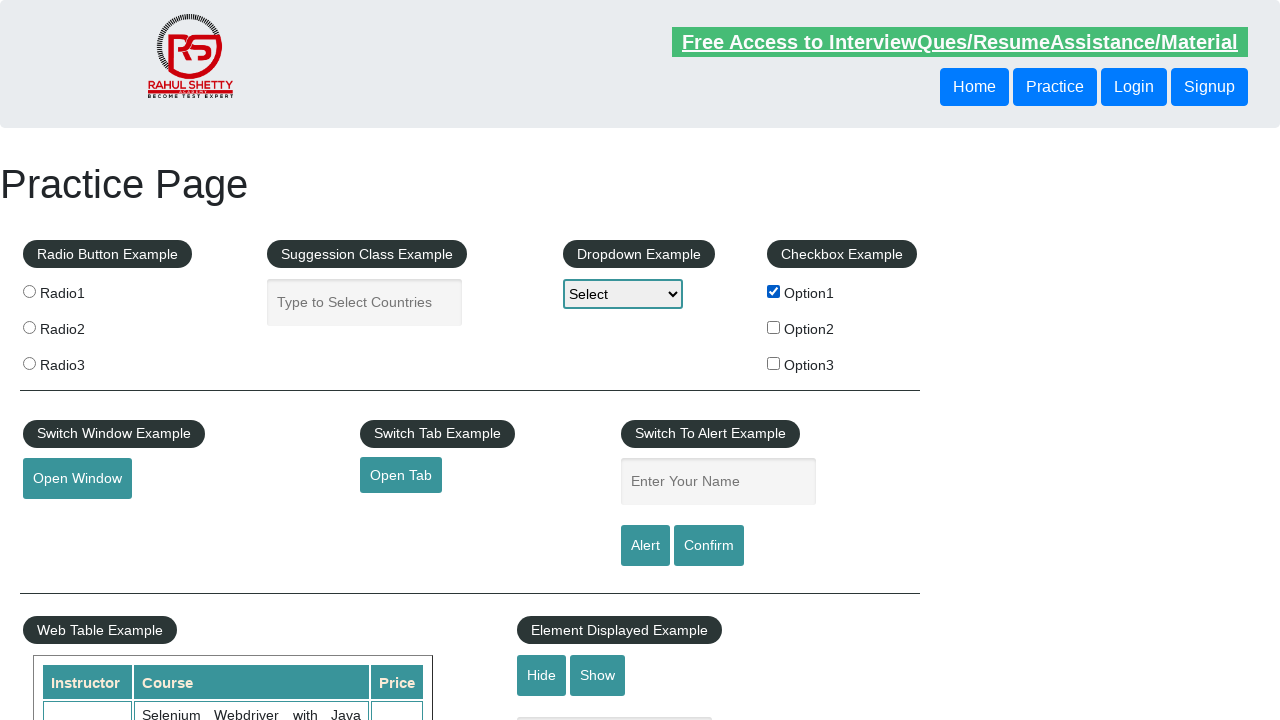

Clicked checkbox 2 (value='option2') at (774, 327) on xpath=//input[@value='option2']
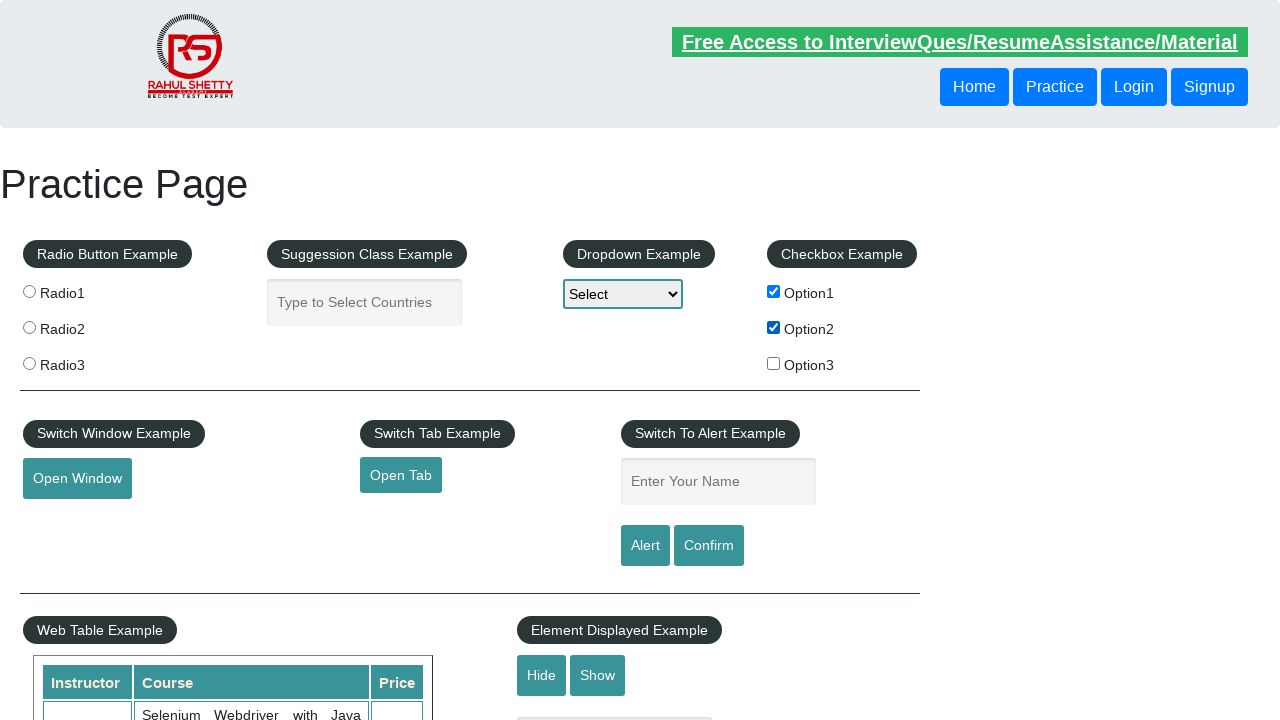

Located checkbox 3 using XPath with name attribute
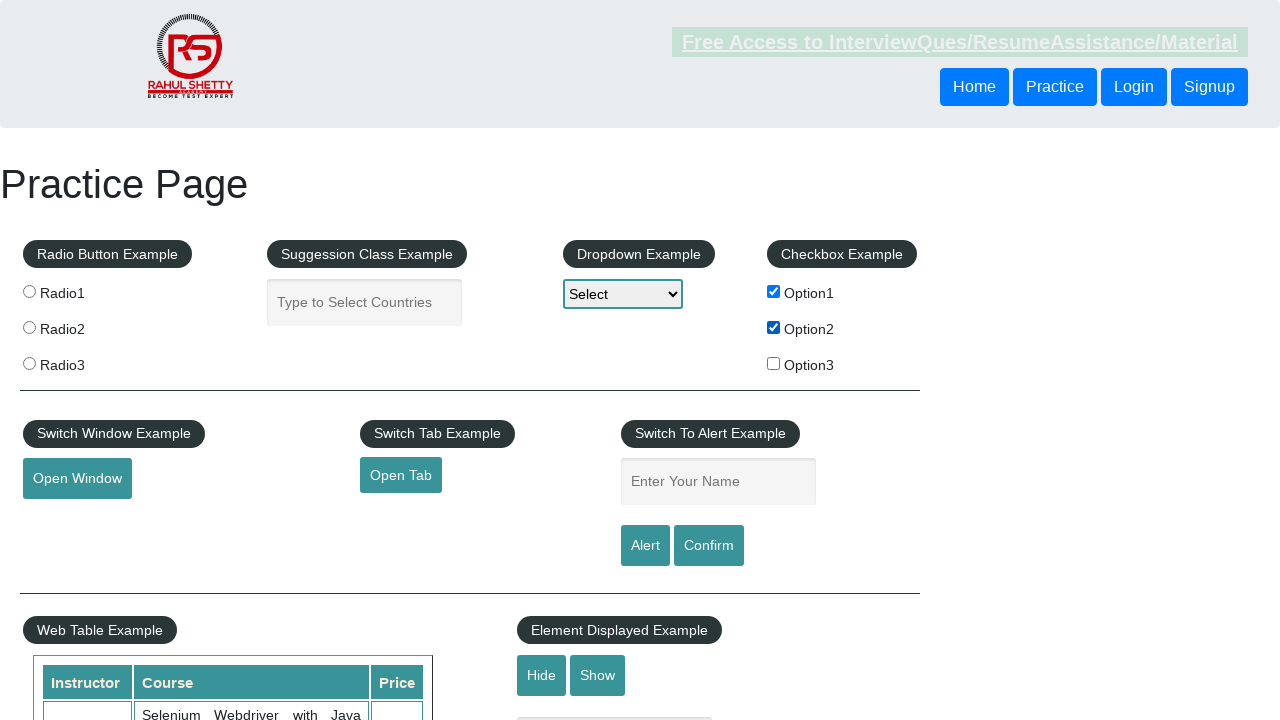

Verified checkbox 3 is visible
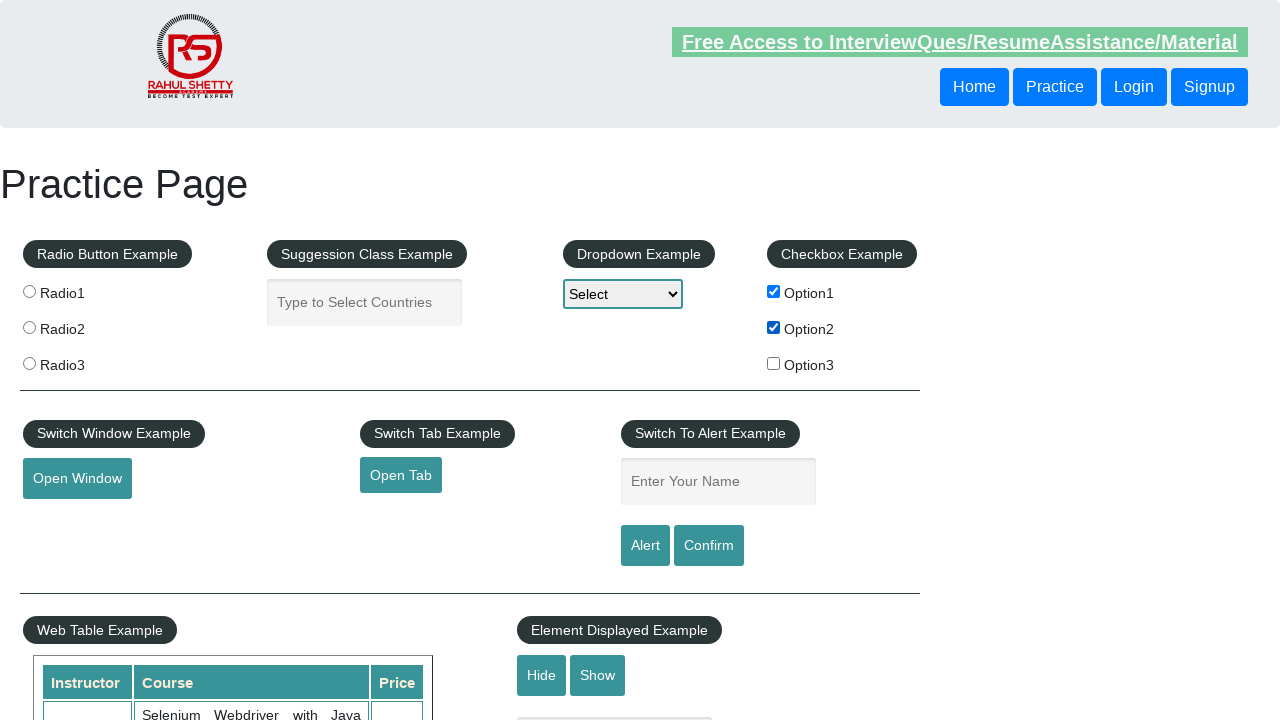

Clicked checkbox 3 (name='checkBoxOption3') at (774, 363) on xpath=//input[@name='checkBoxOption3']
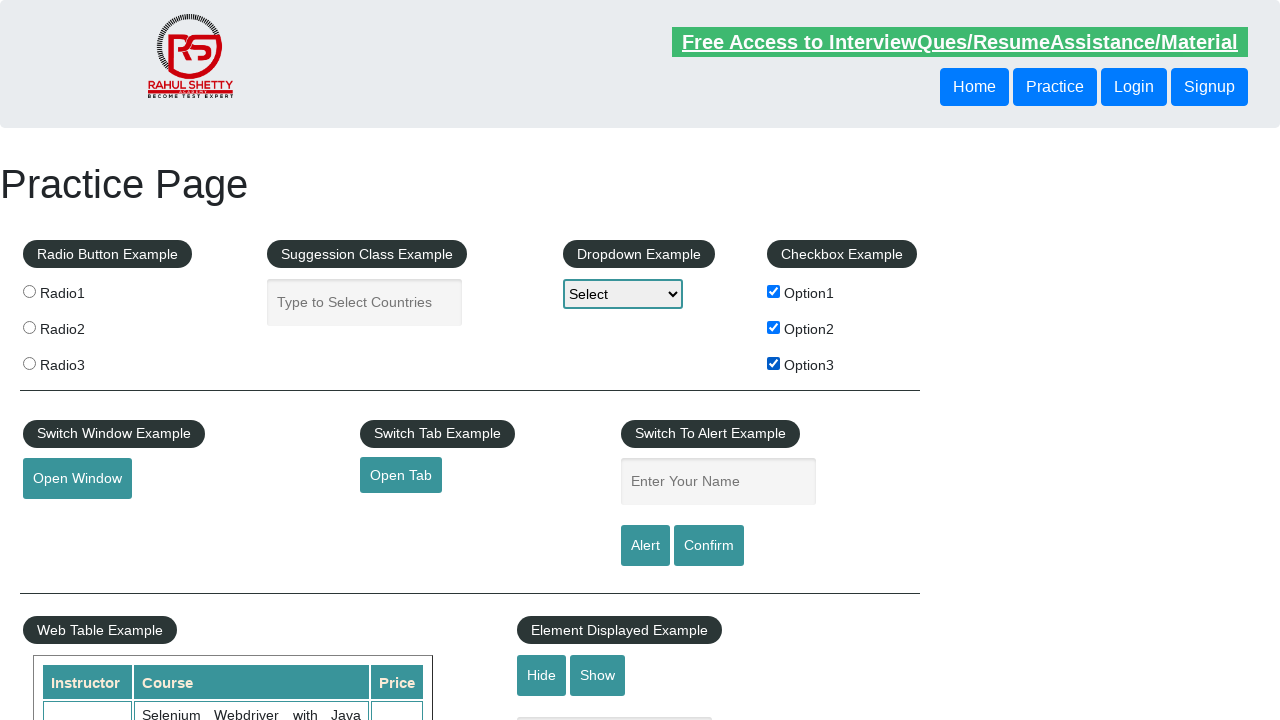

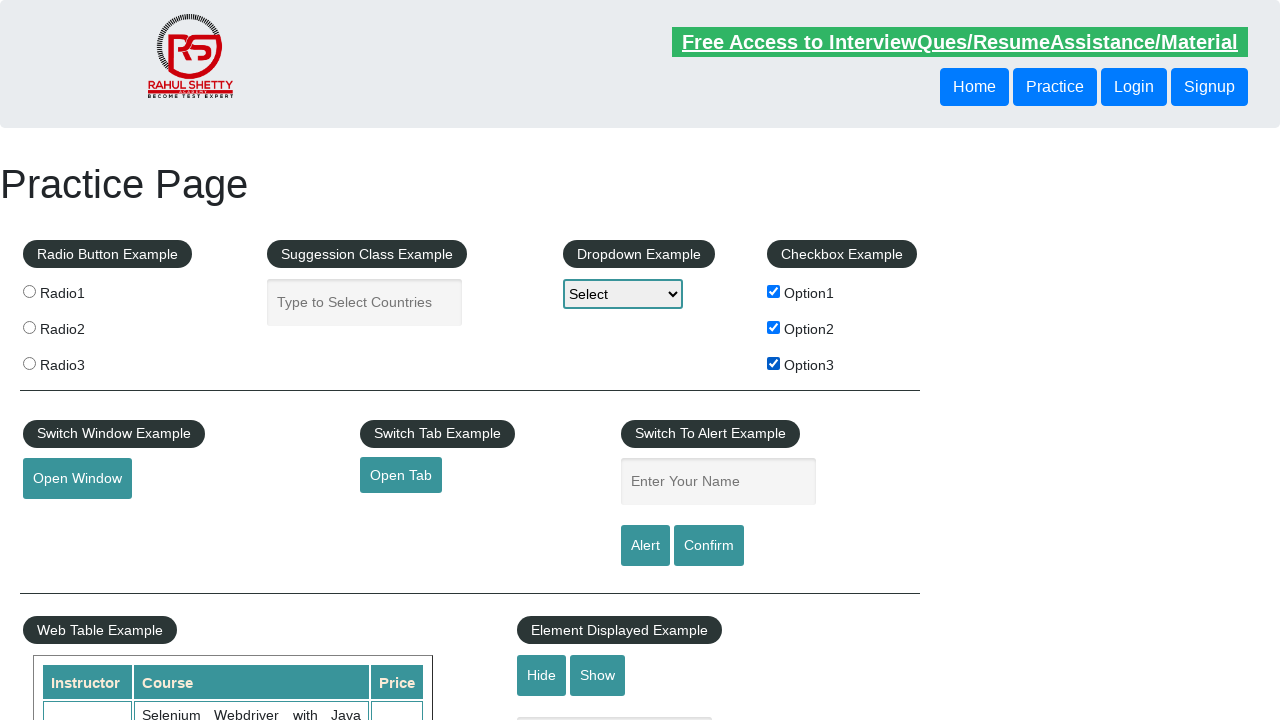